Navigates to 163.com homepage to verify the page loads successfully

Starting URL: http://www.163.com

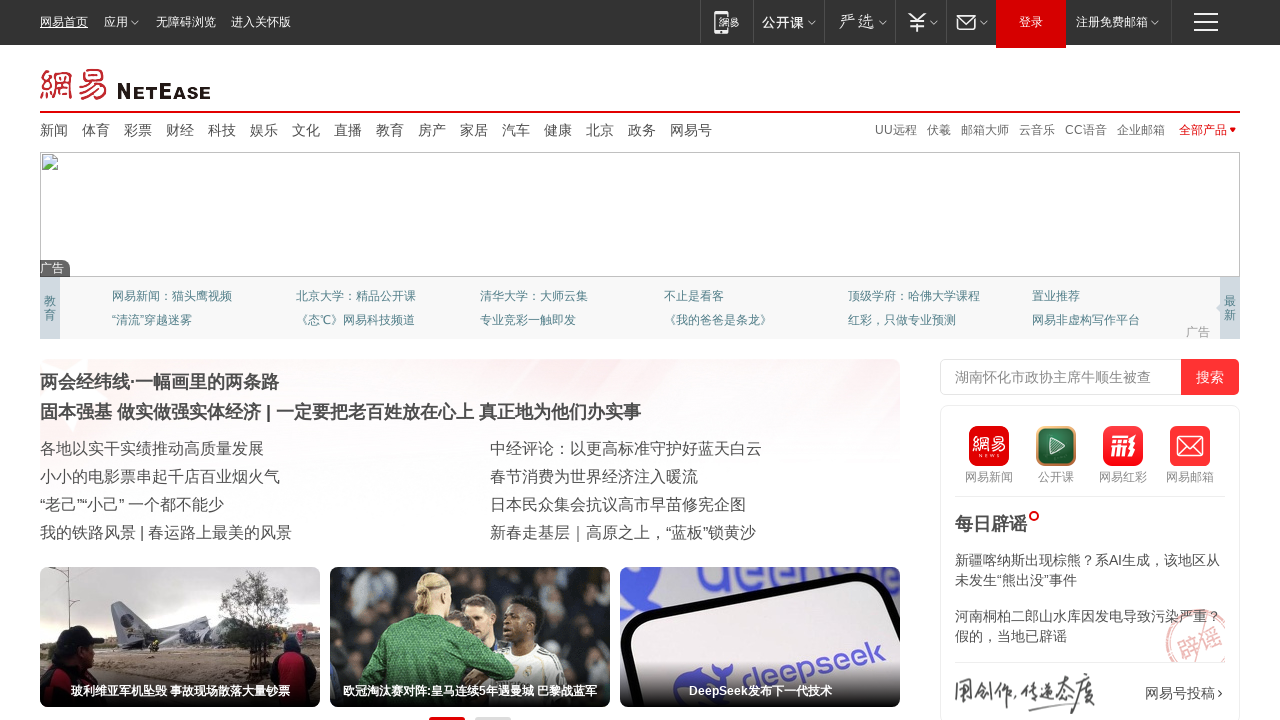

Waited for page to reach domcontentloaded state
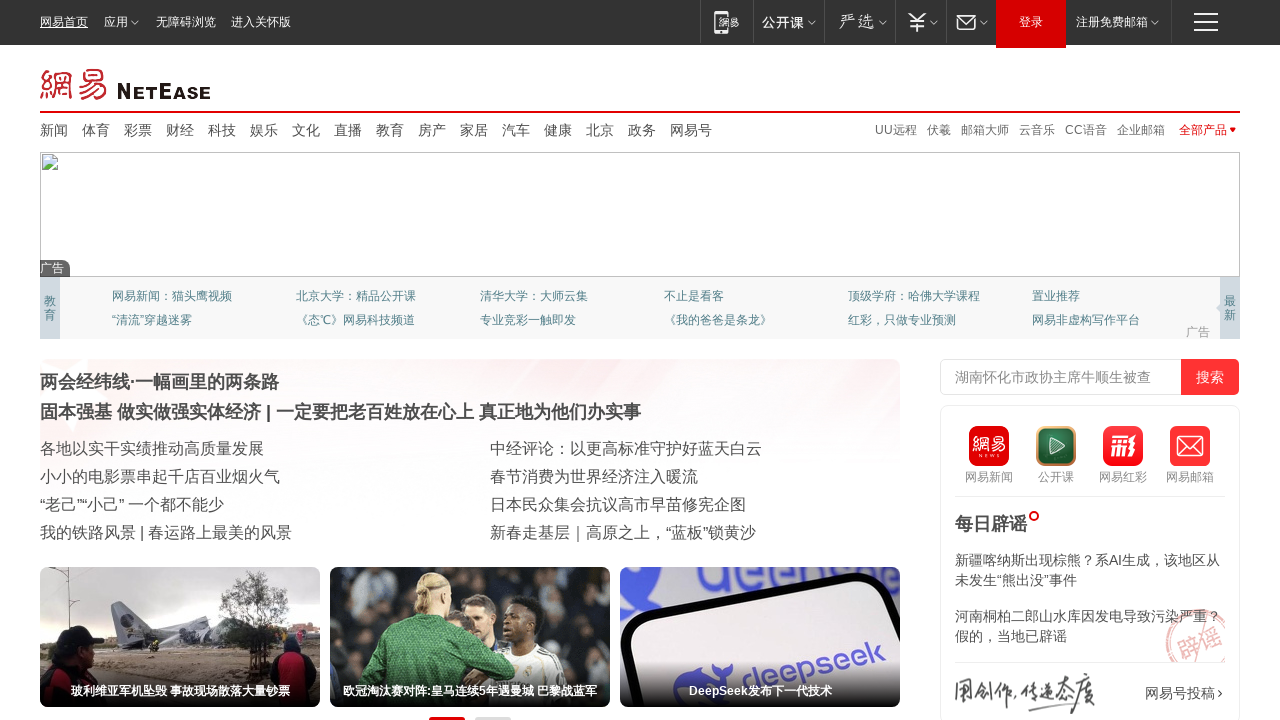

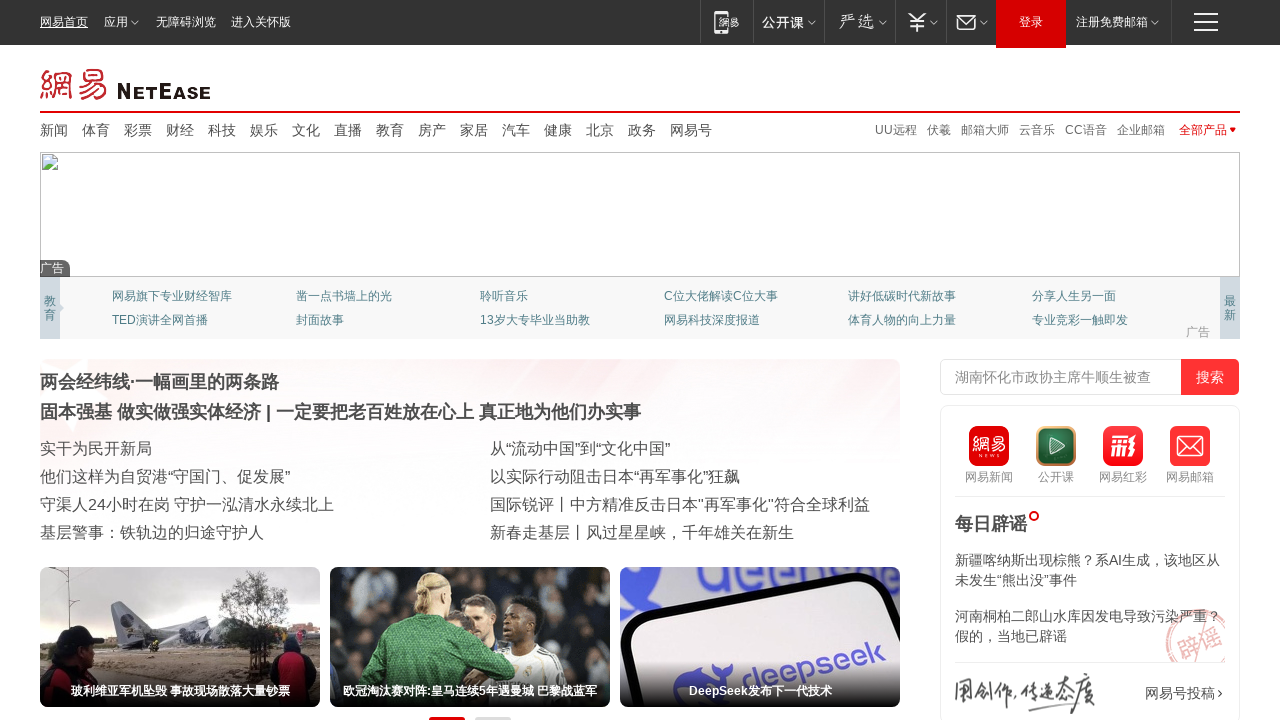